Tests scrolling functionality and validates sum calculations for two different tables on the page by scrolling to them and extracting numerical values

Starting URL: https://rahulshettyacademy.com/AutomationPractice/

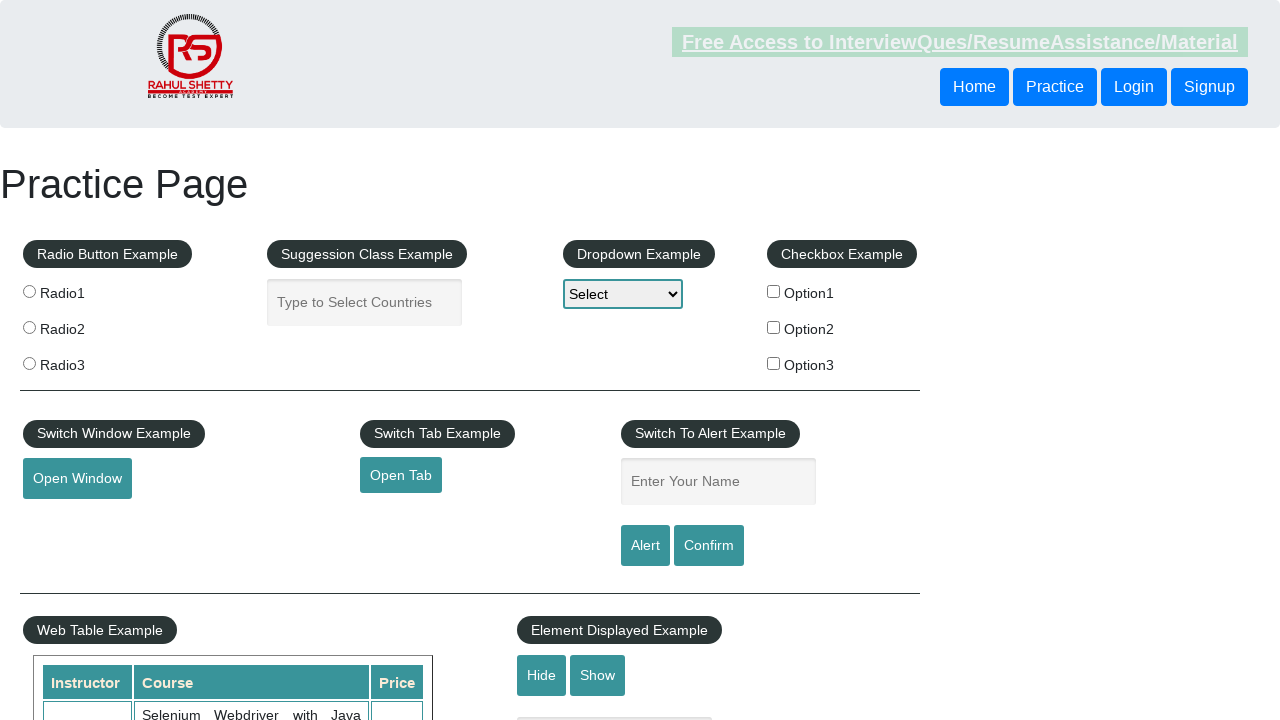

Scrolled down 500px to make tables visible
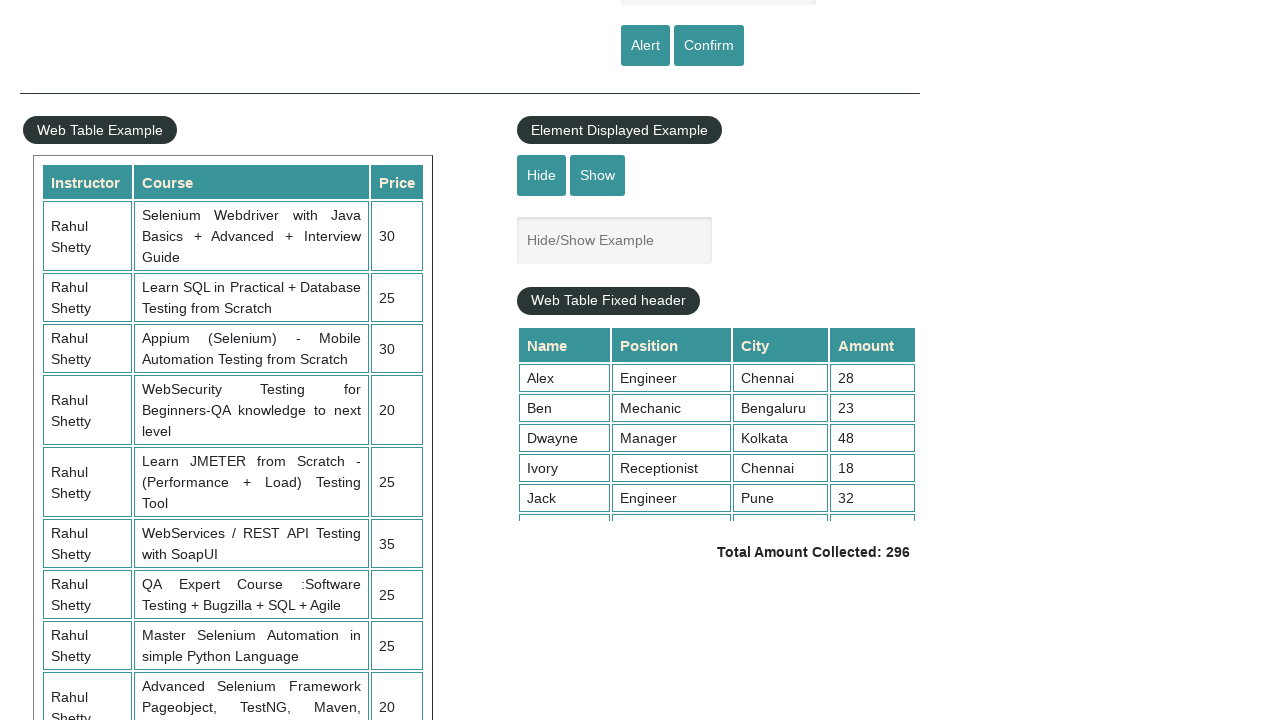

Scrolled within fixed header table to position 5000
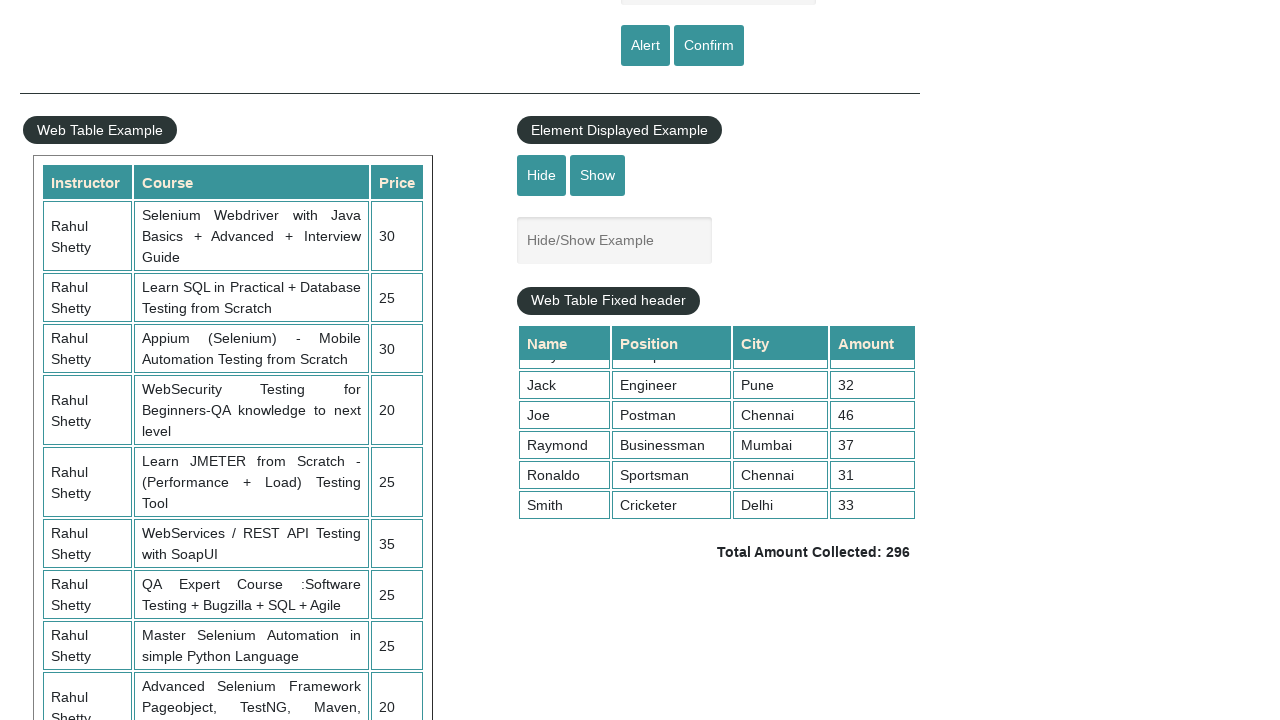

Waited for fixed header table fourth column to load
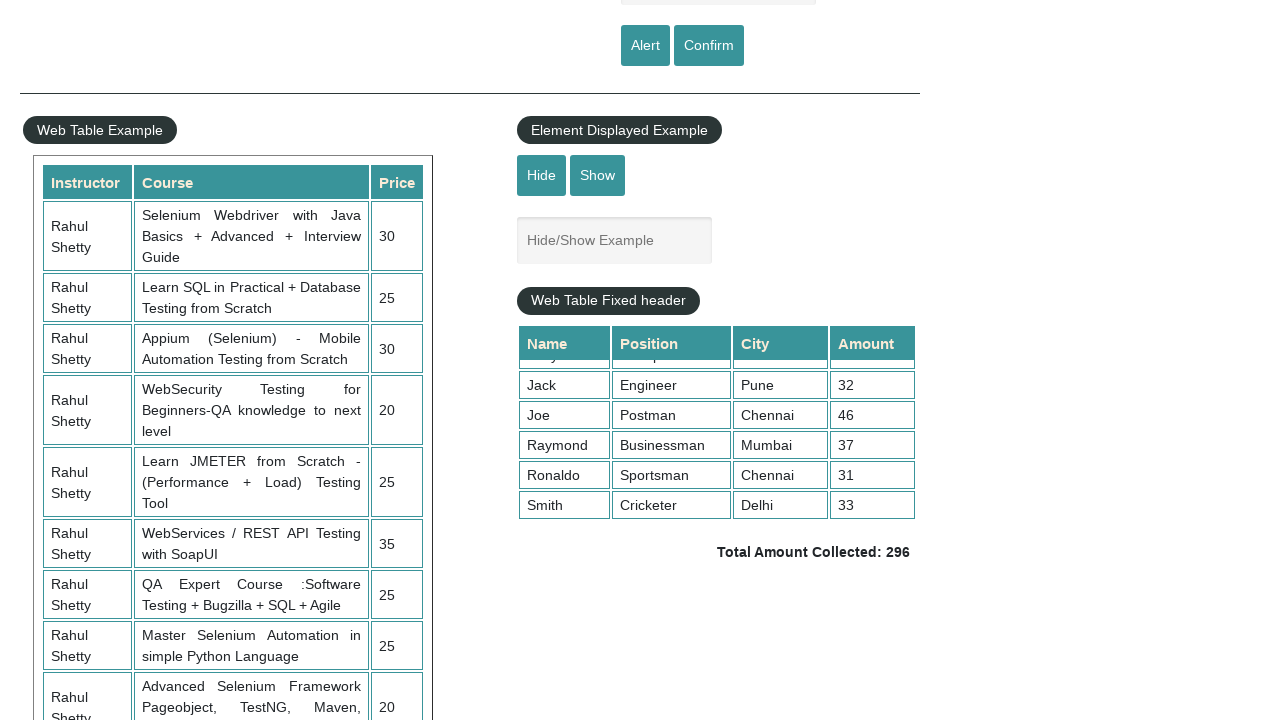

Retrieved all values from fixed header table fourth column: 9 values found
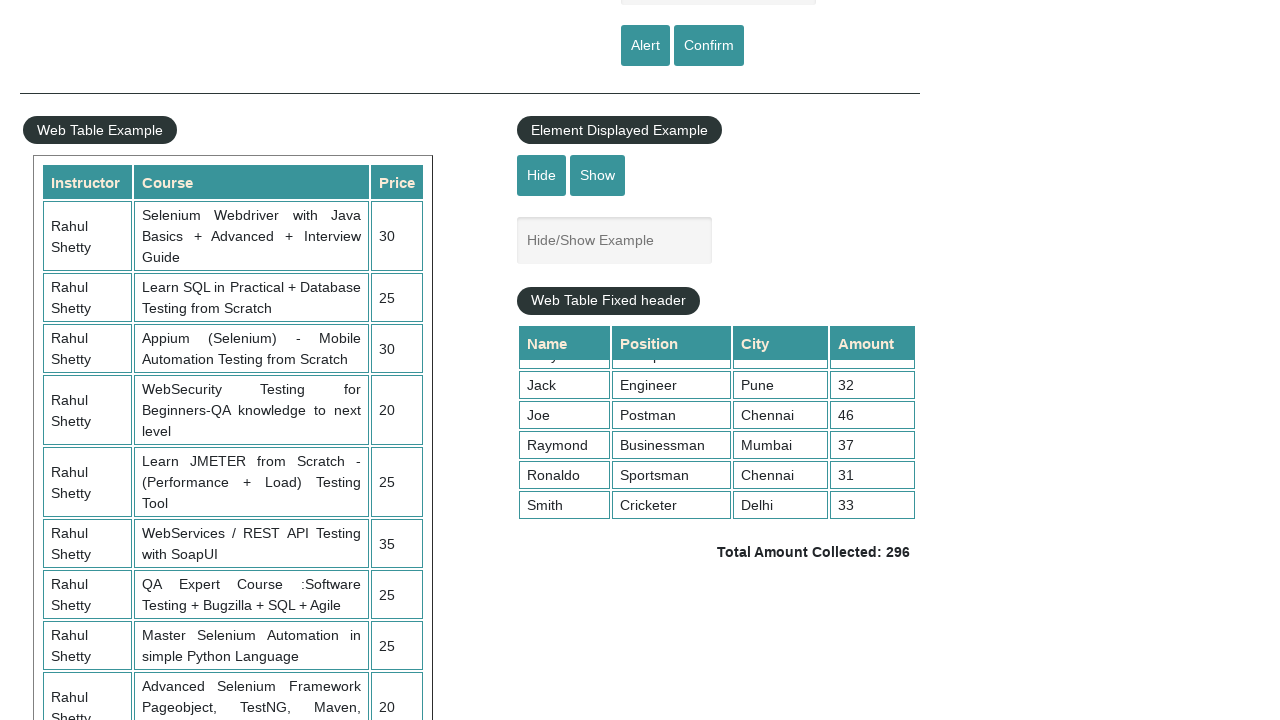

Calculated sum of table 1 values: 296
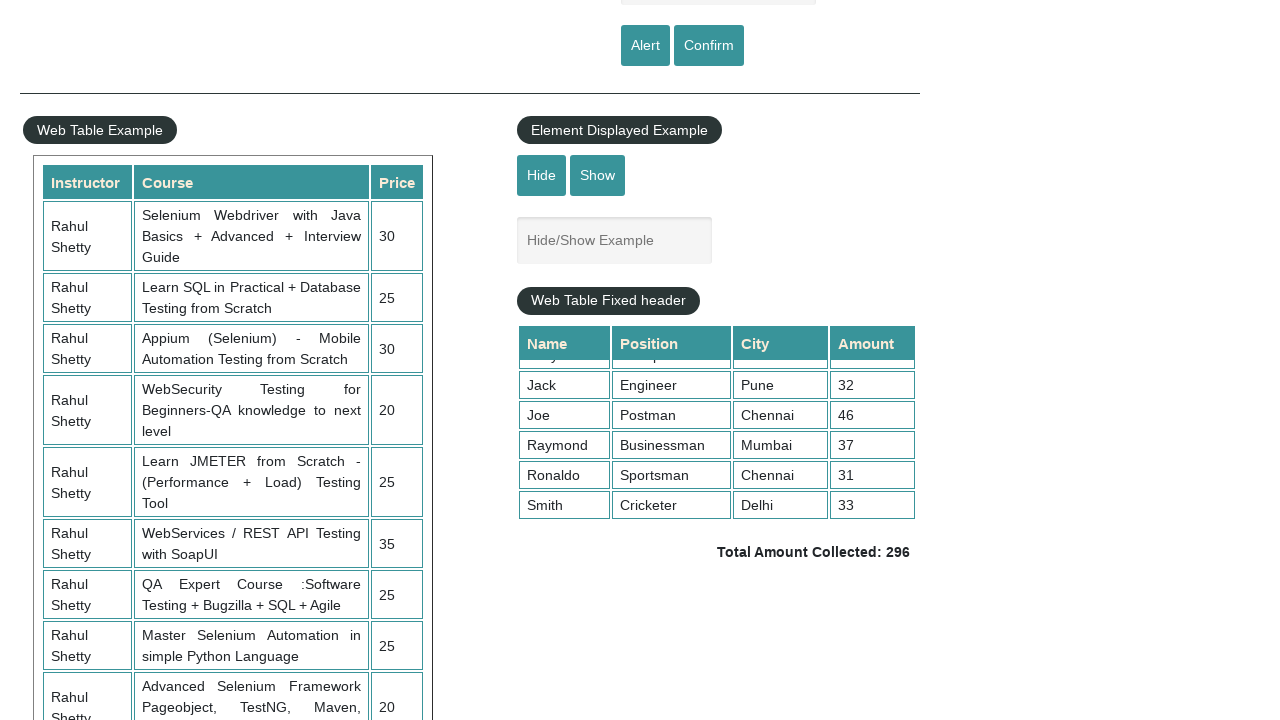

Retrieved displayed total amount text:  Total Amount Collected: 296 
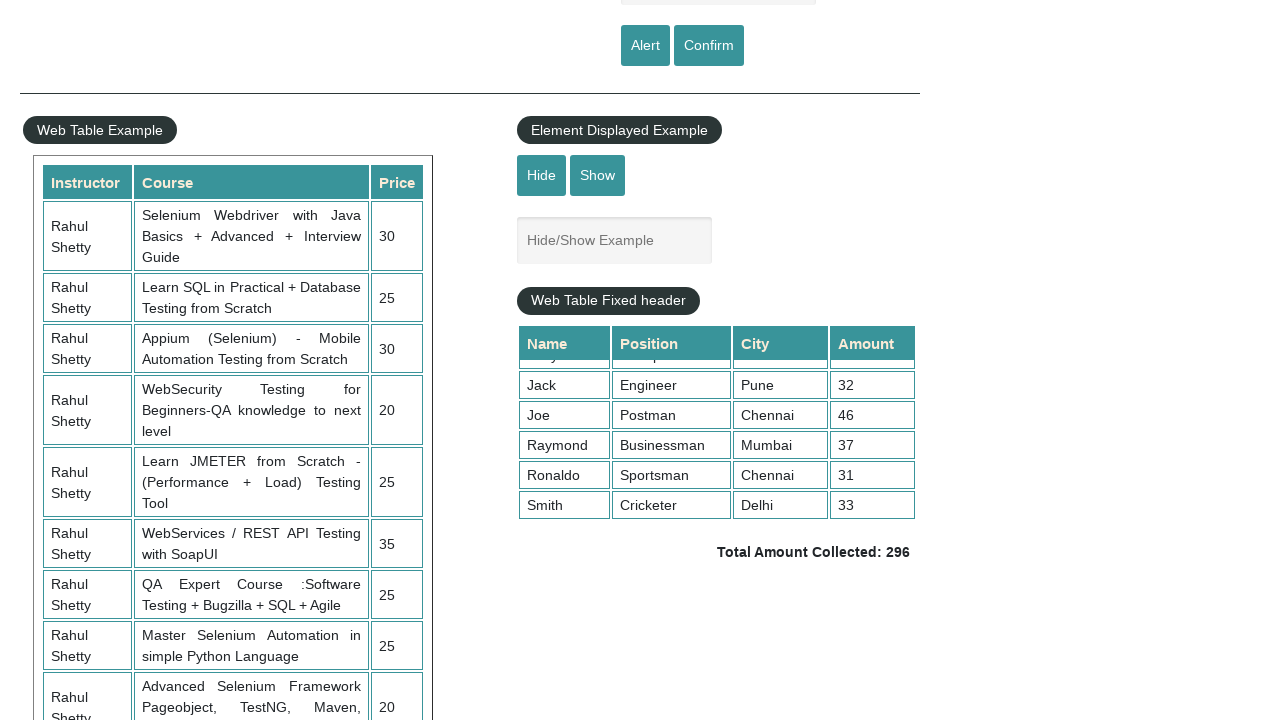

Parsed displayed total: 296
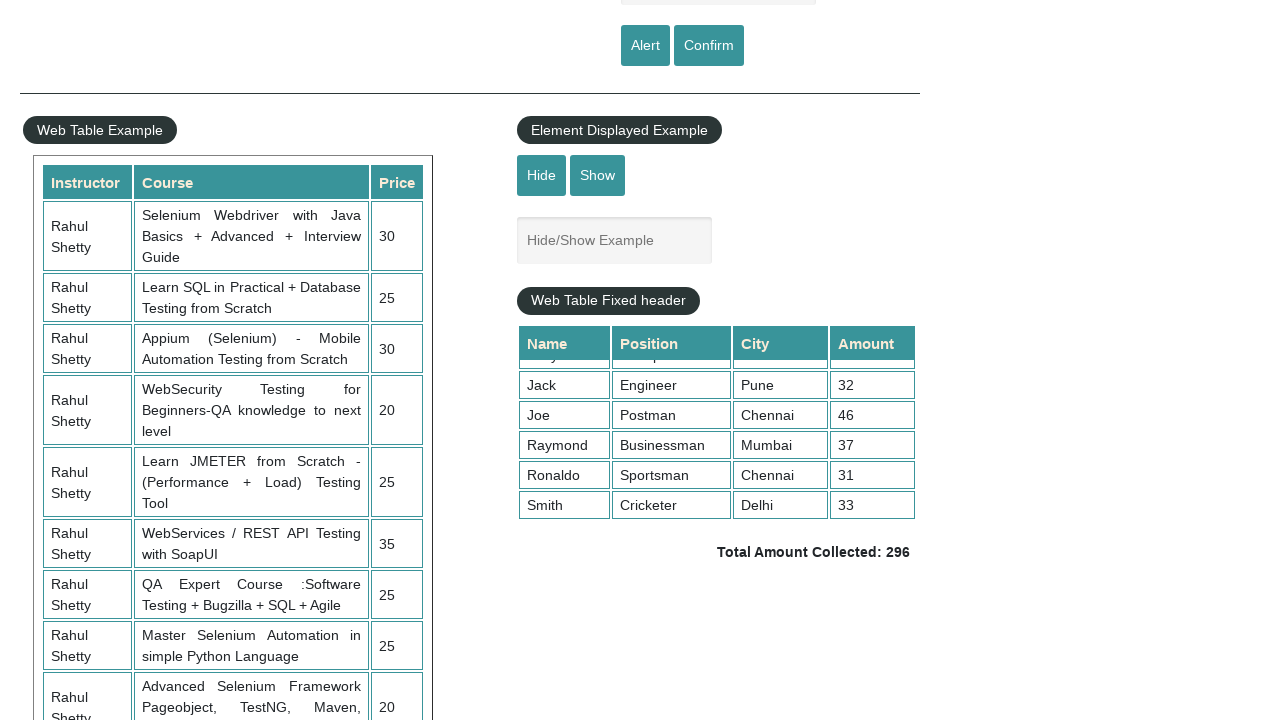

Verified table 1 sum matches displayed total: 296 == 296
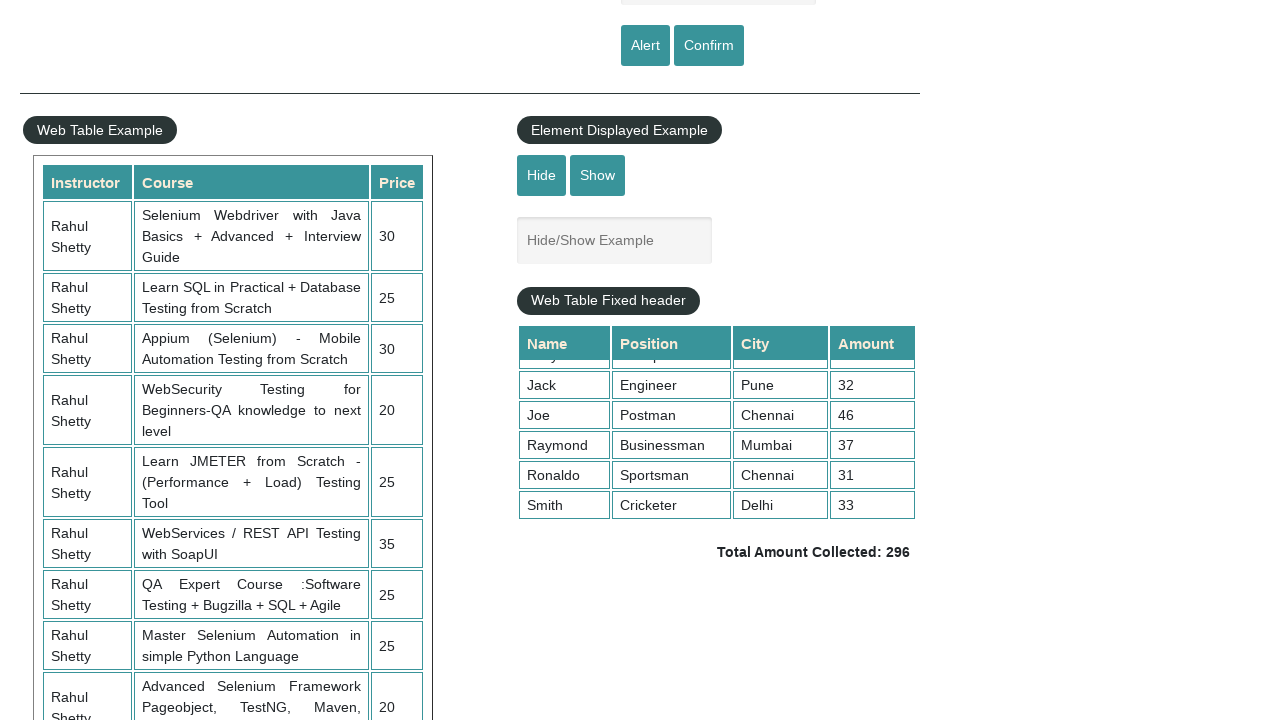

Retrieved all values from second table third column: 10 values found
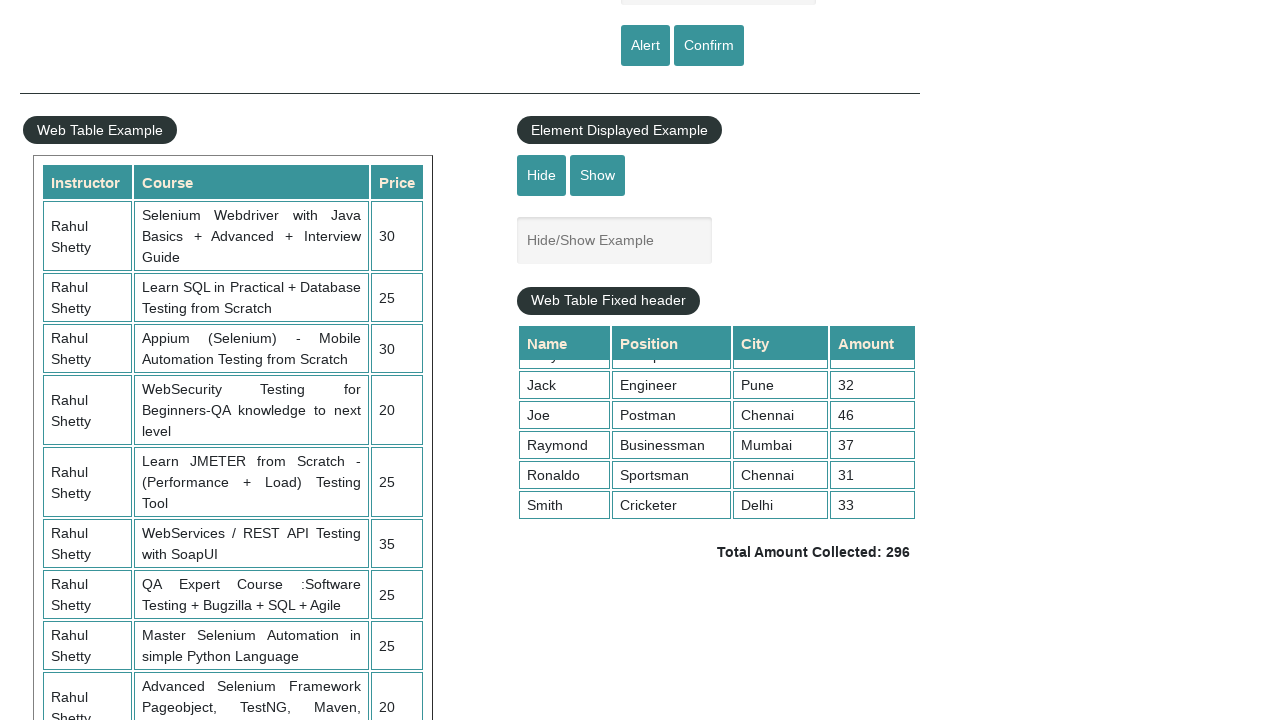

Calculated sum of table 2 values: 235
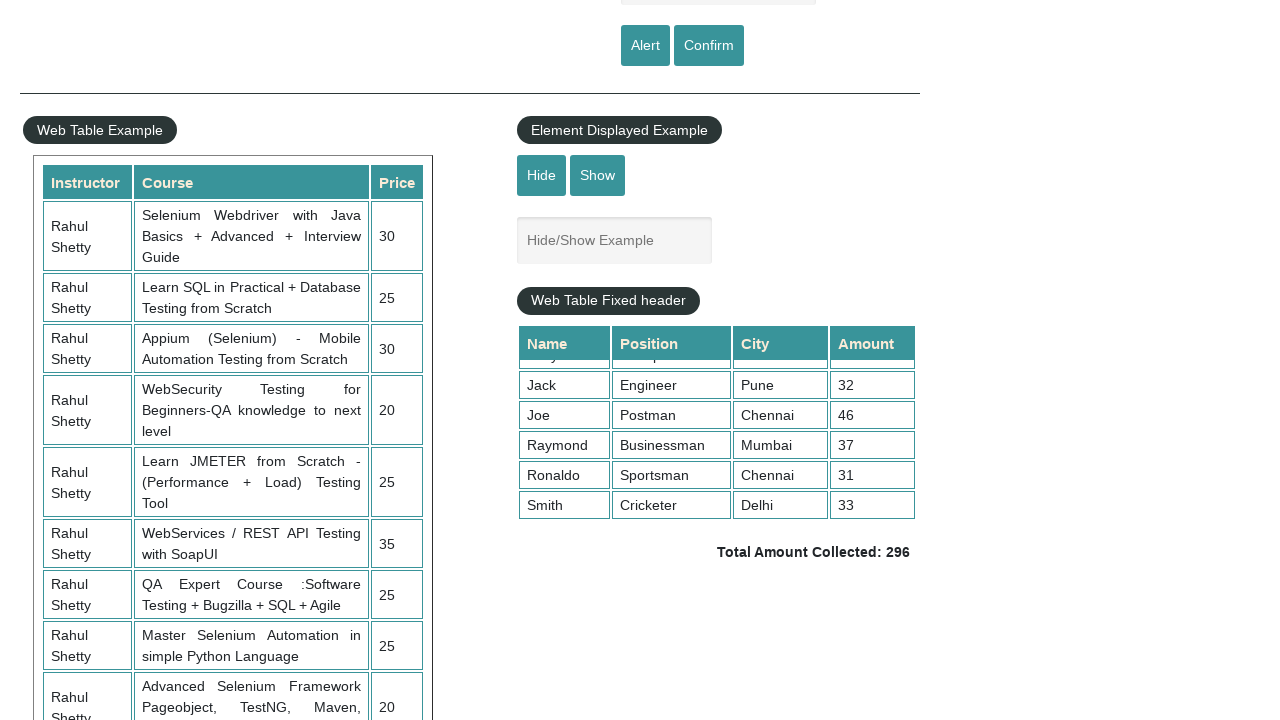

Printed final results - Table 1 sum: 296, Table 2 sum: 235
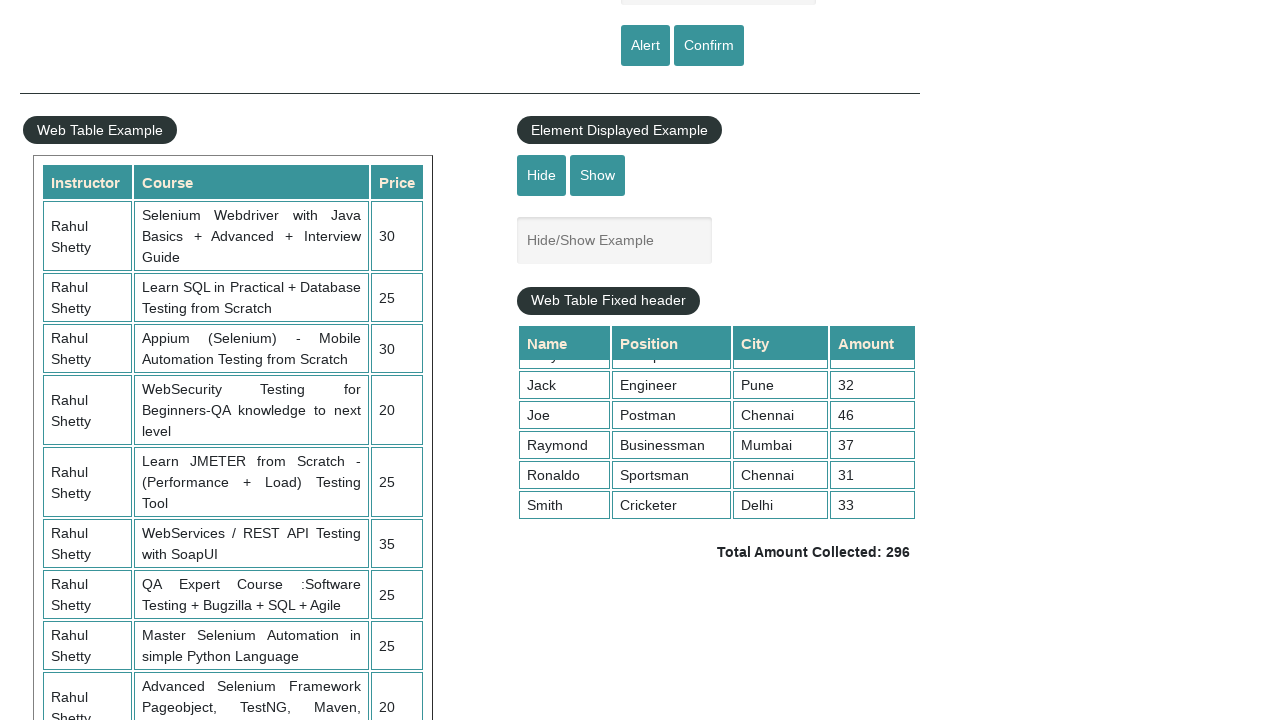

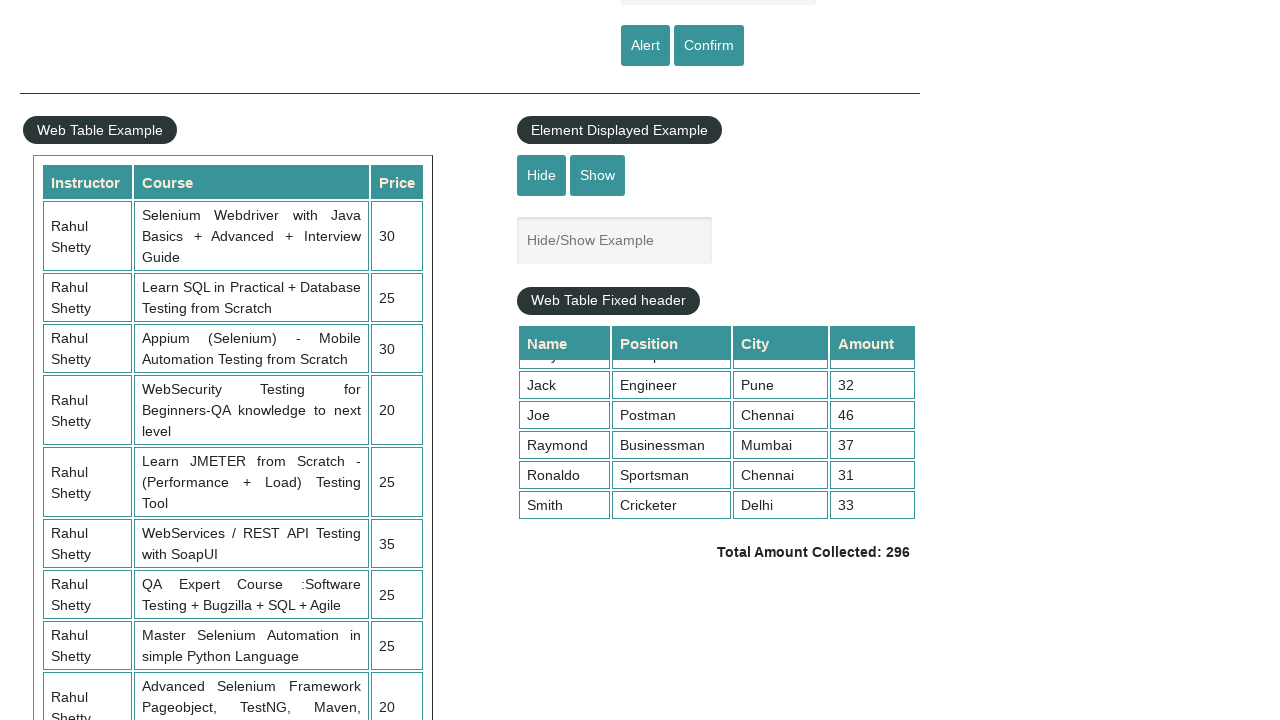